Security test that verifies important HTTP security headers are implemented including X-Frame-Options, X-Content-Type-Options, HSTS, and ensures HTTPS is enforced.

Starting URL: https://guestsvalencia.es

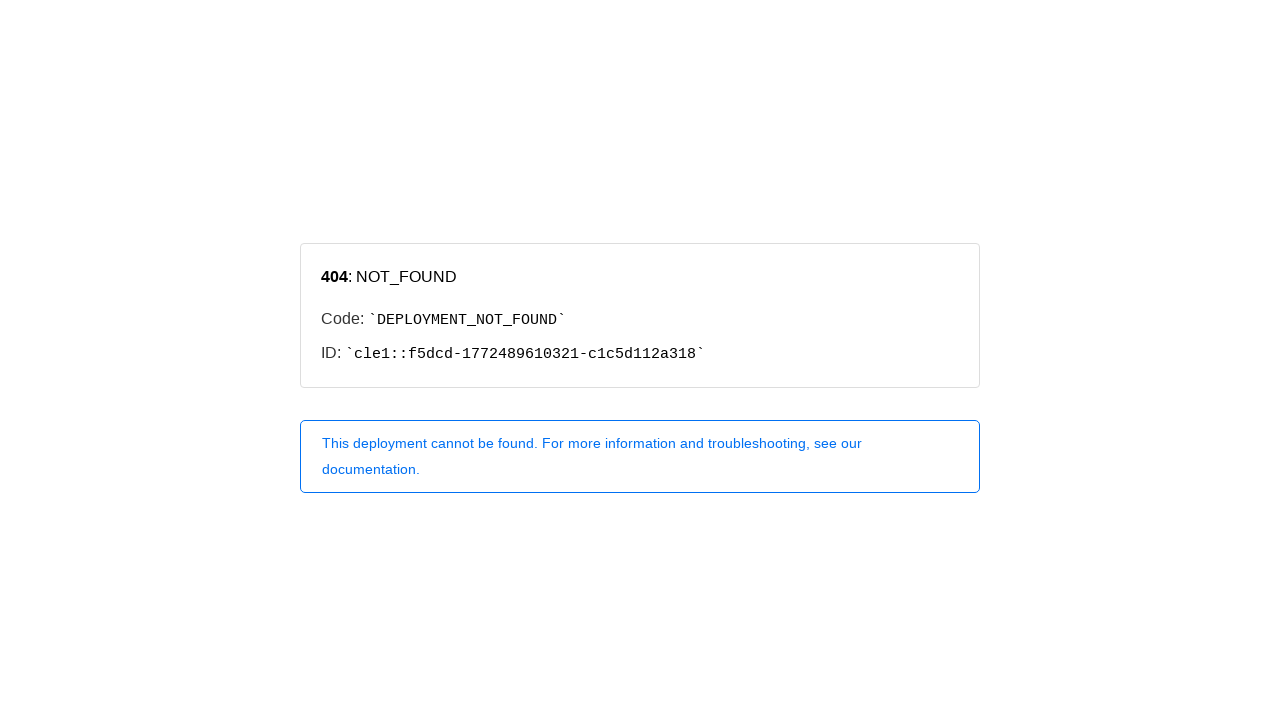

Navigated to https://guestsvalencia.es and captured response headers
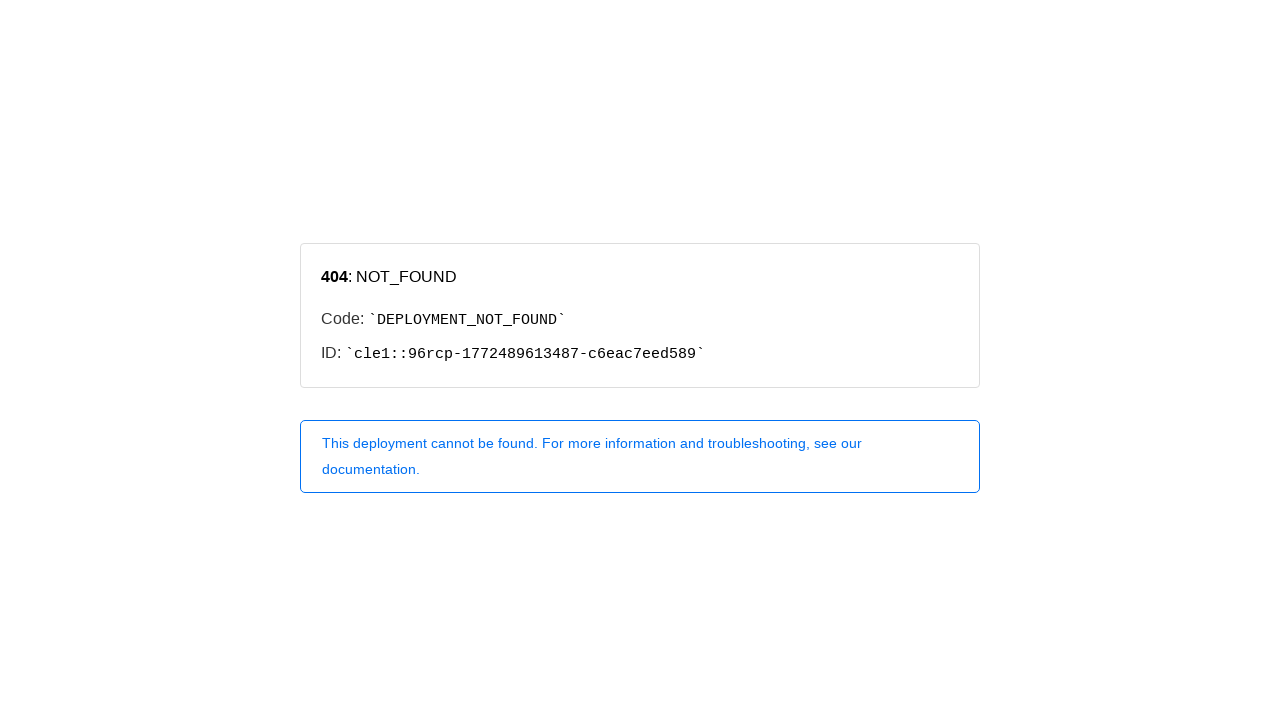

Verified HSTS header: max-age=63072000
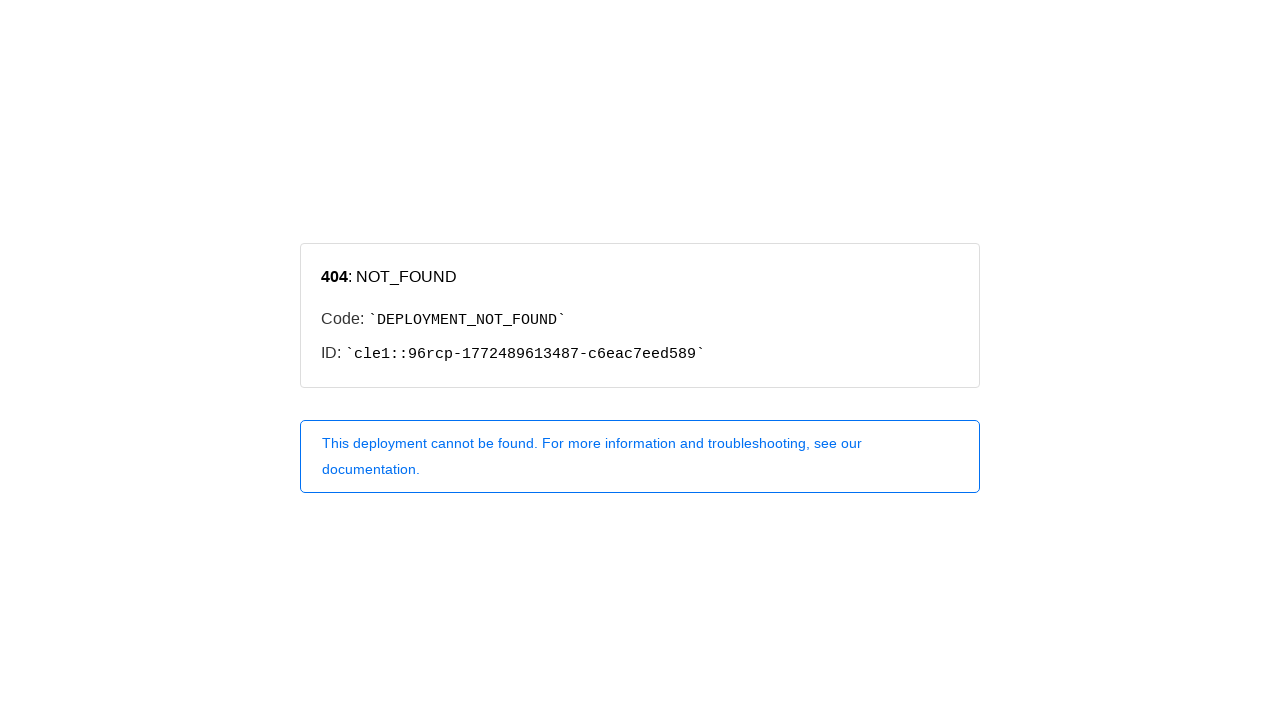

Verified HTTPS is enforced on the current URL
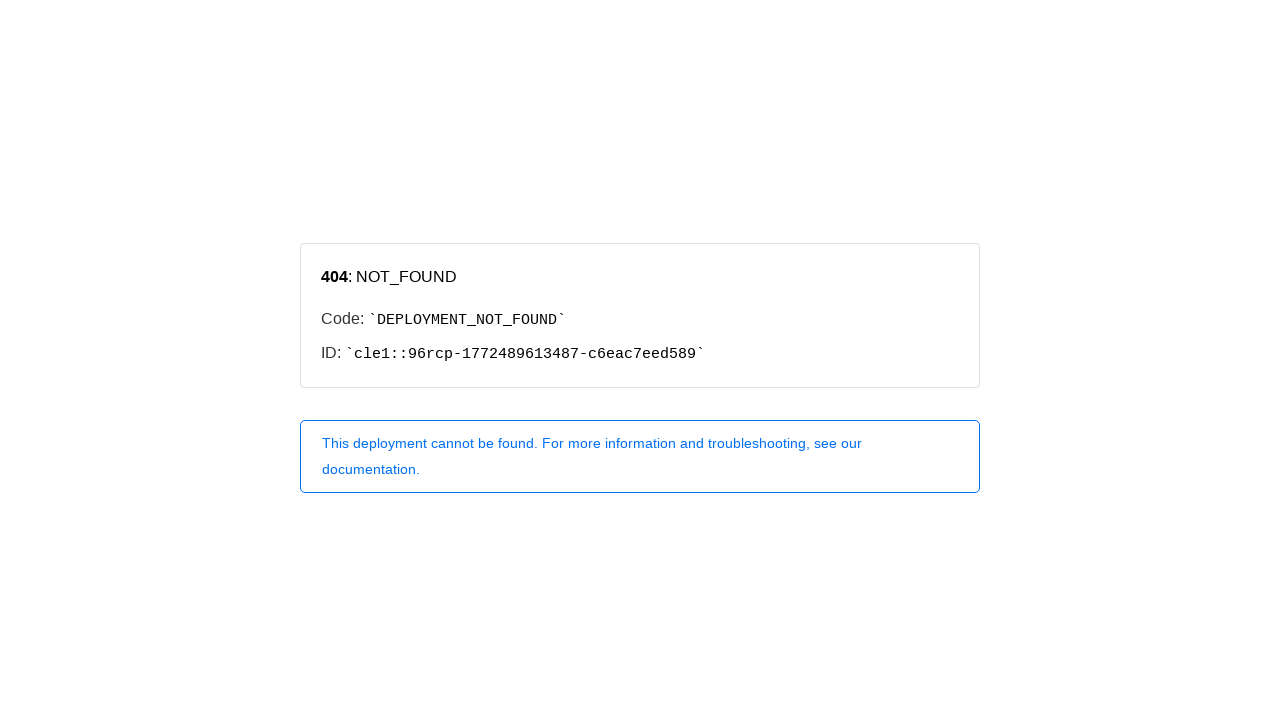

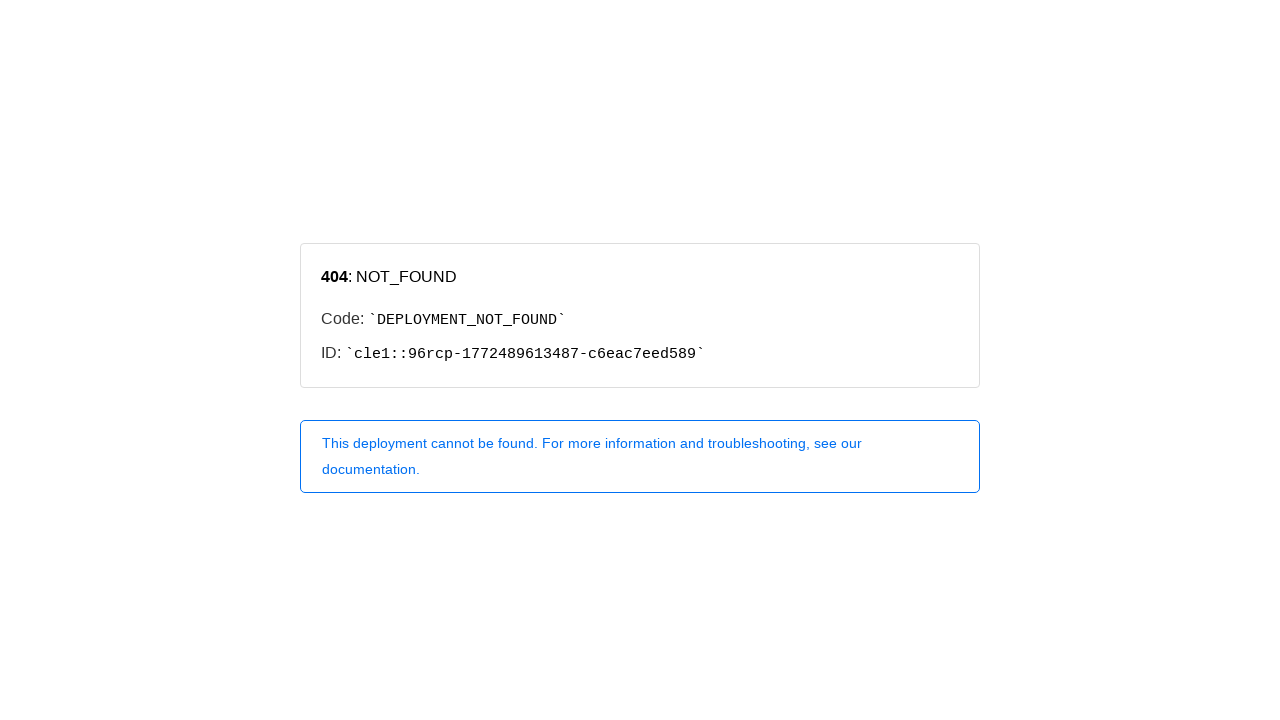